Tests sorting the Email column in ascending order by clicking the column header and verifying the values are sorted alphabetically

Starting URL: http://the-internet.herokuapp.com/tables

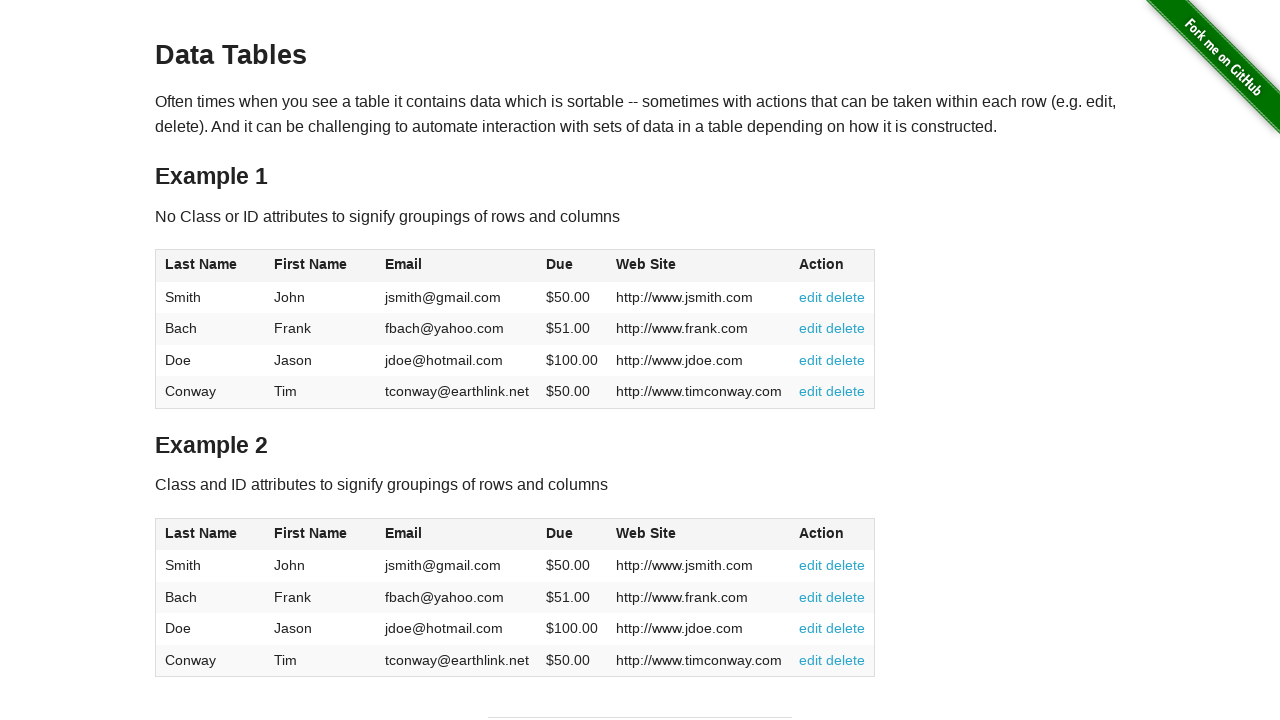

Clicked Email column header to sort in ascending order at (457, 266) on #table1 thead tr th:nth-of-type(3)
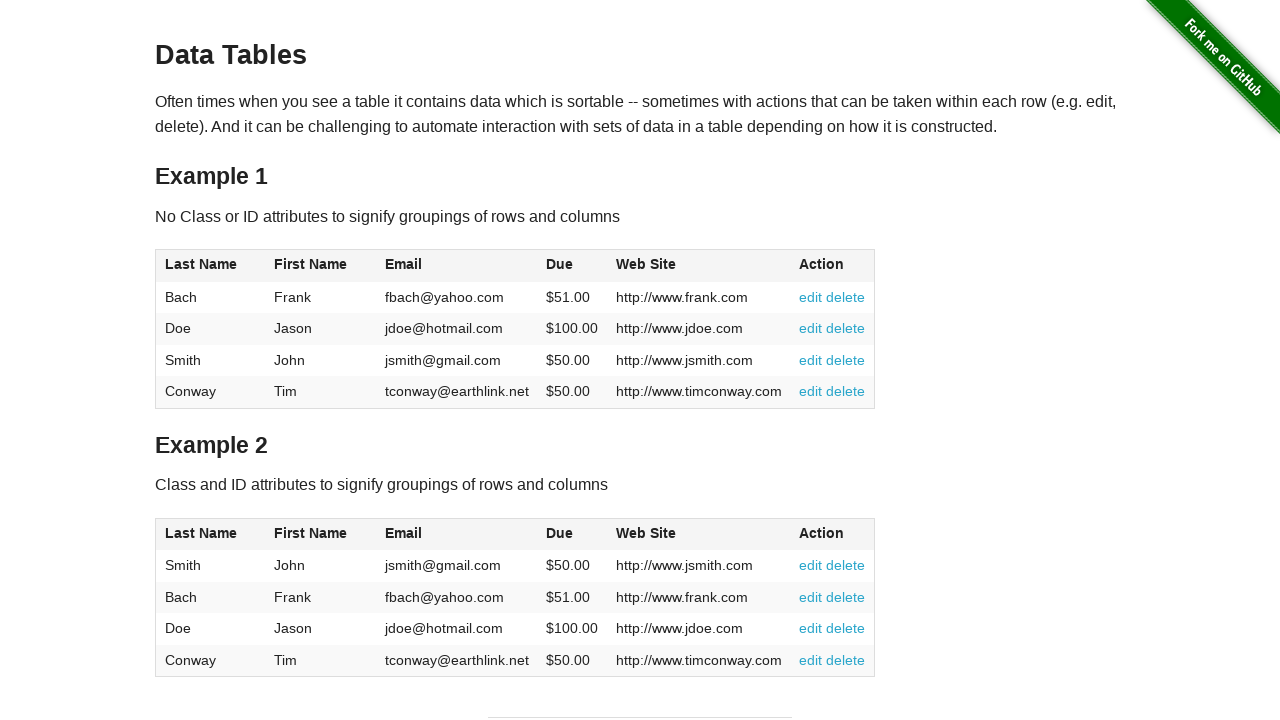

Email column data loaded and ready
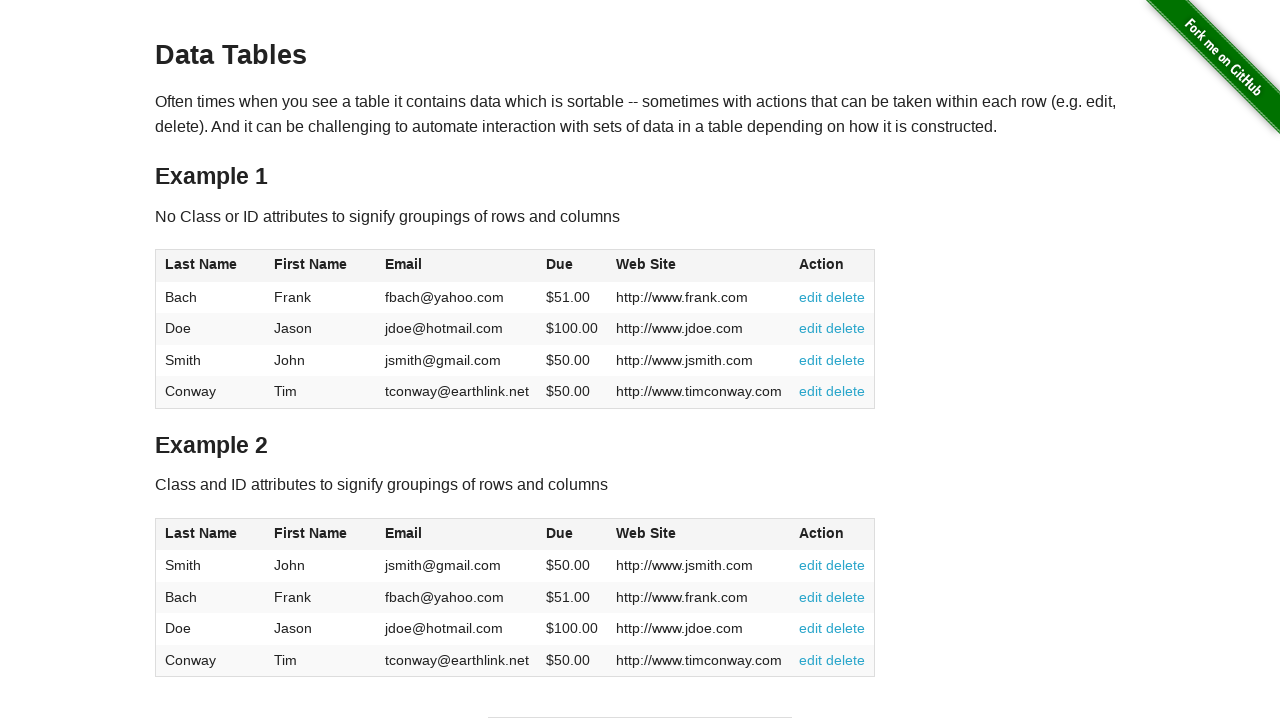

Retrieved all email values from the Email column
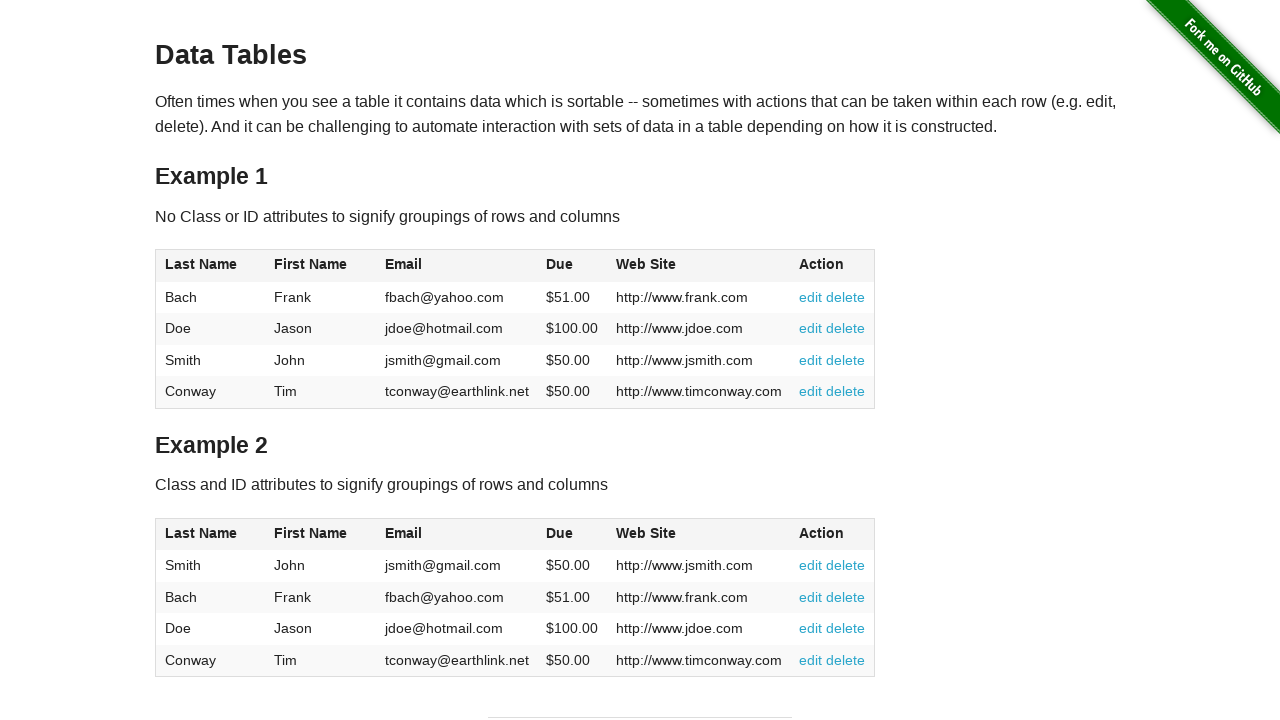

Verified emails are sorted in ascending order alphabetically
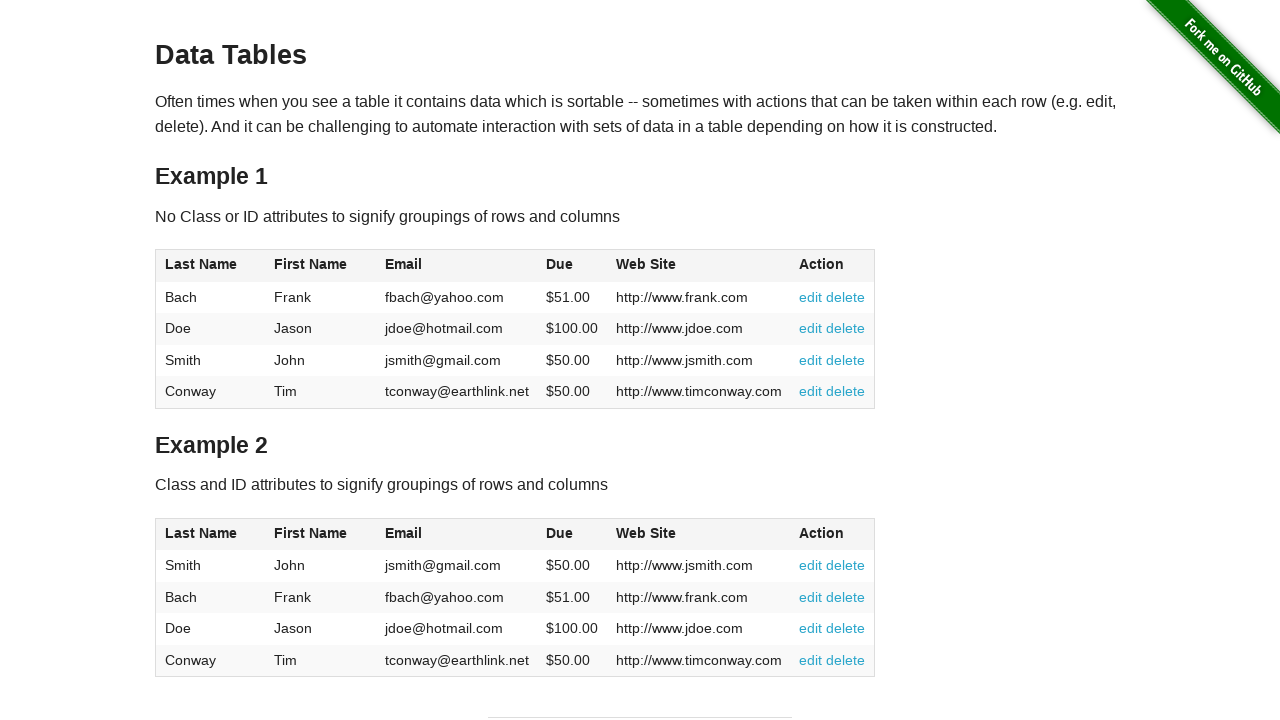

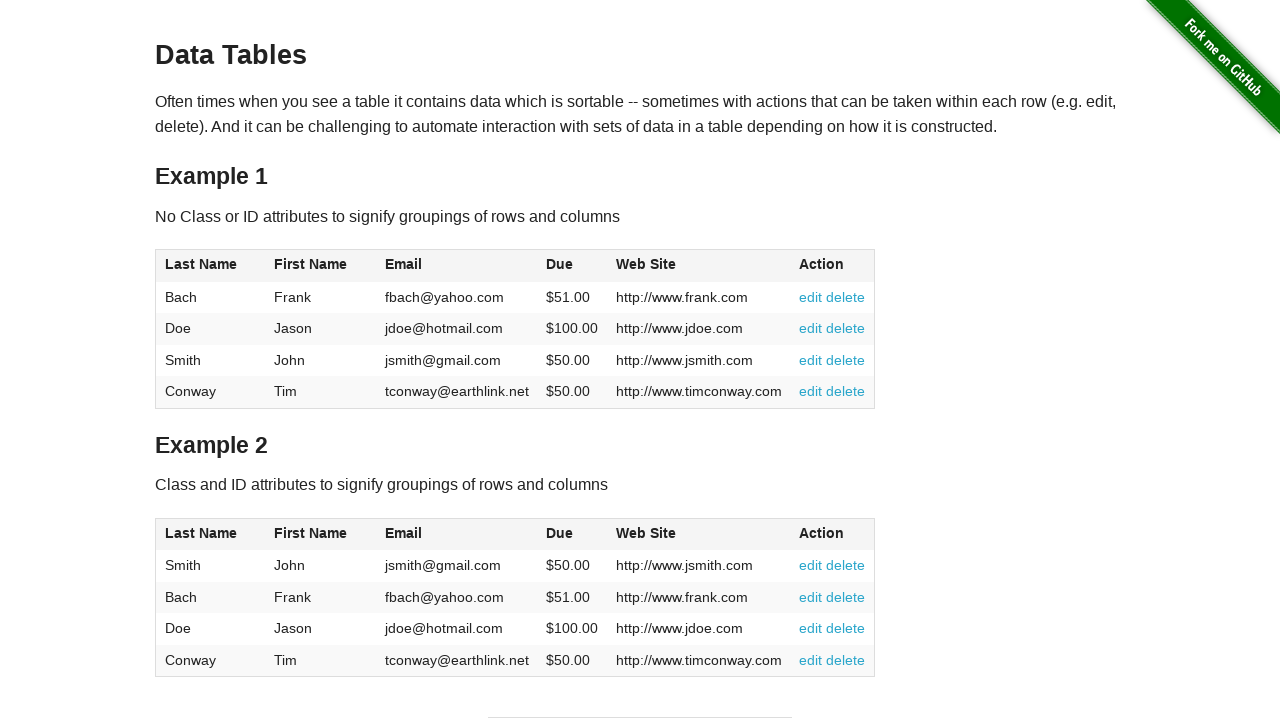